Tests JavaScript alert handling by triggering three types of alerts (JS Alert, JS Confirm, JS Prompt), accepting them, and verifying the result messages displayed on the page.

Starting URL: https://the-internet.herokuapp.com/javascript_alerts

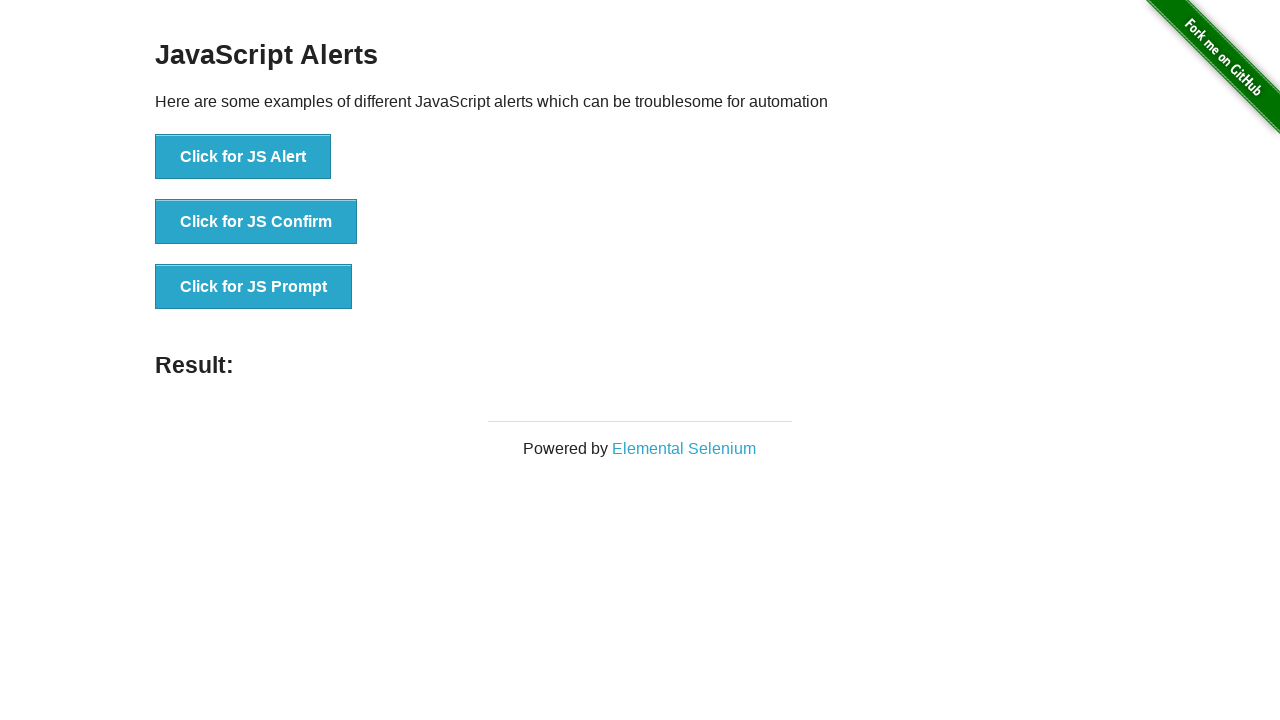

Clicked JS Alert button at (243, 157) on xpath=//button[text()='Click for JS Alert']
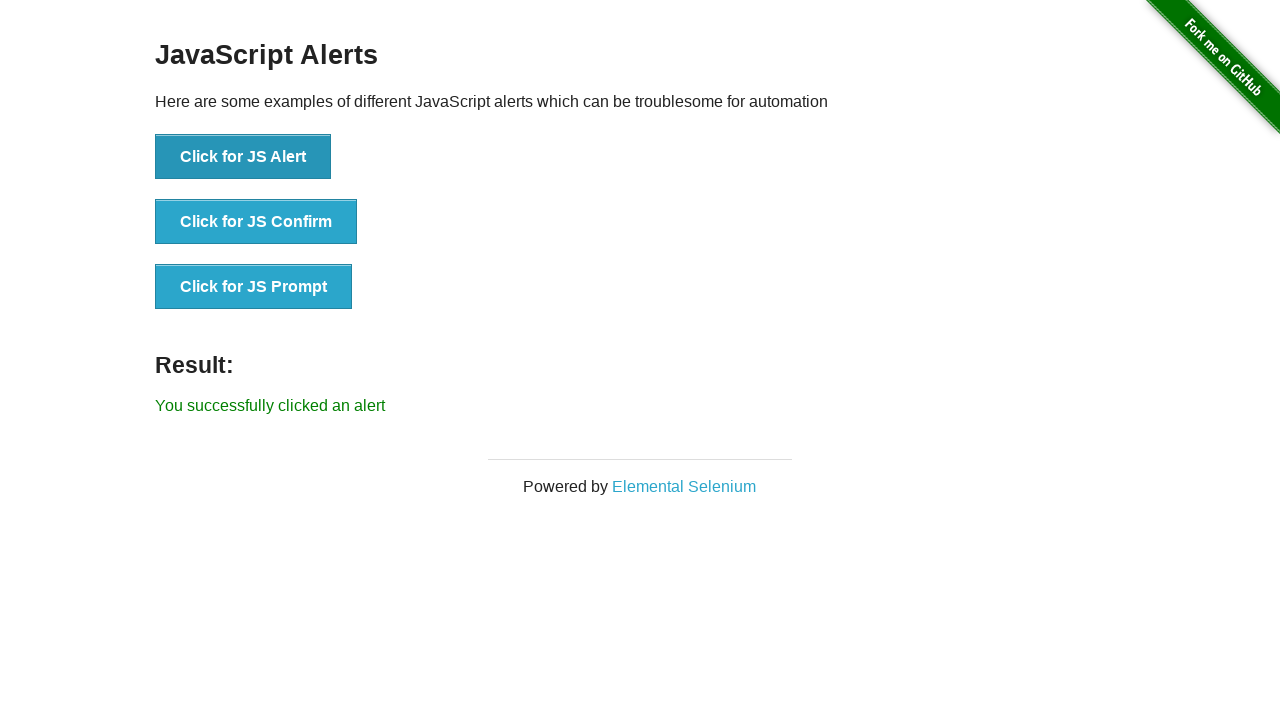

Clicked JS Alert button and accepted the alert dialog at (243, 157) on xpath=//button[text()='Click for JS Alert']
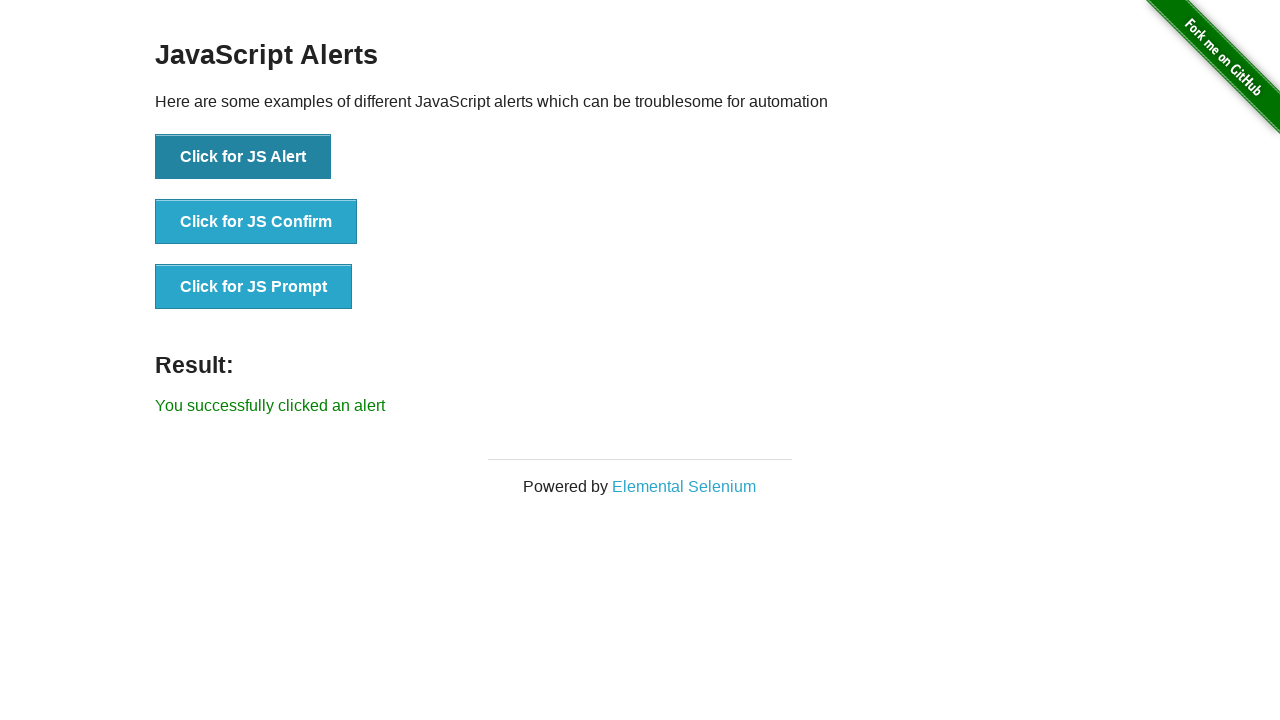

Verified alert success message displayed
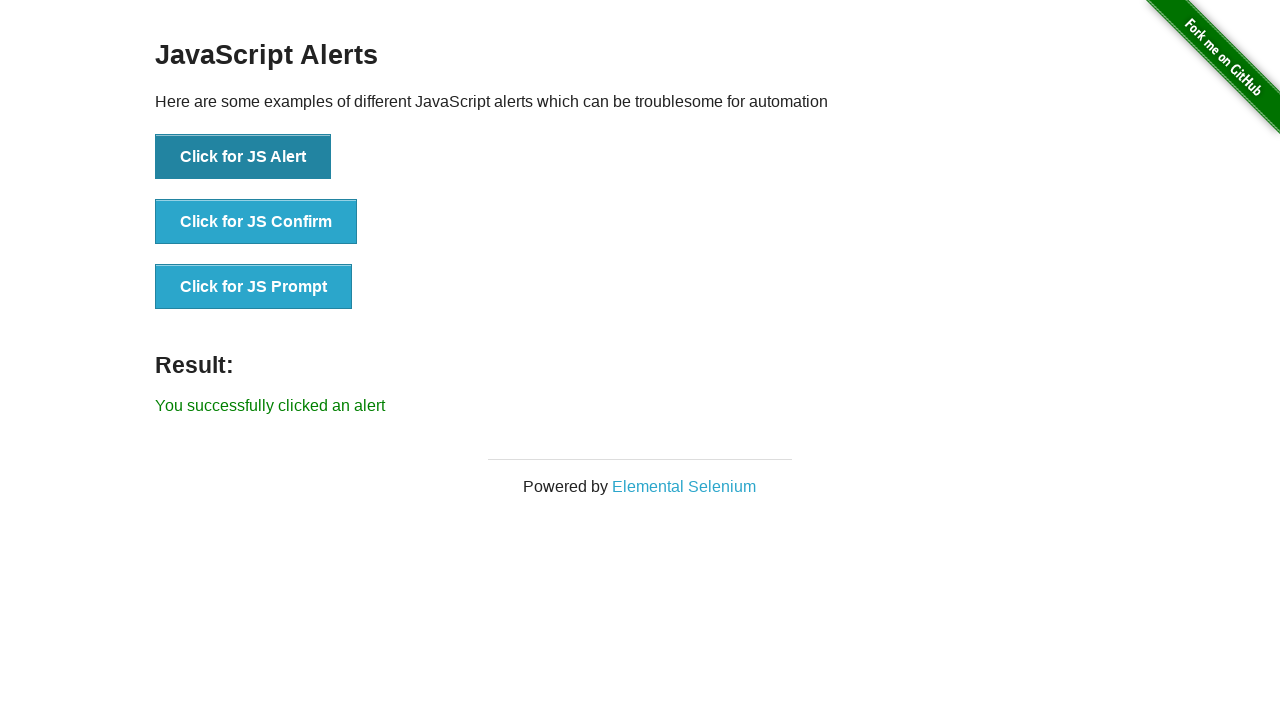

Clicked JS Confirm button at (256, 222) on xpath=//button[text()='Click for JS Confirm']
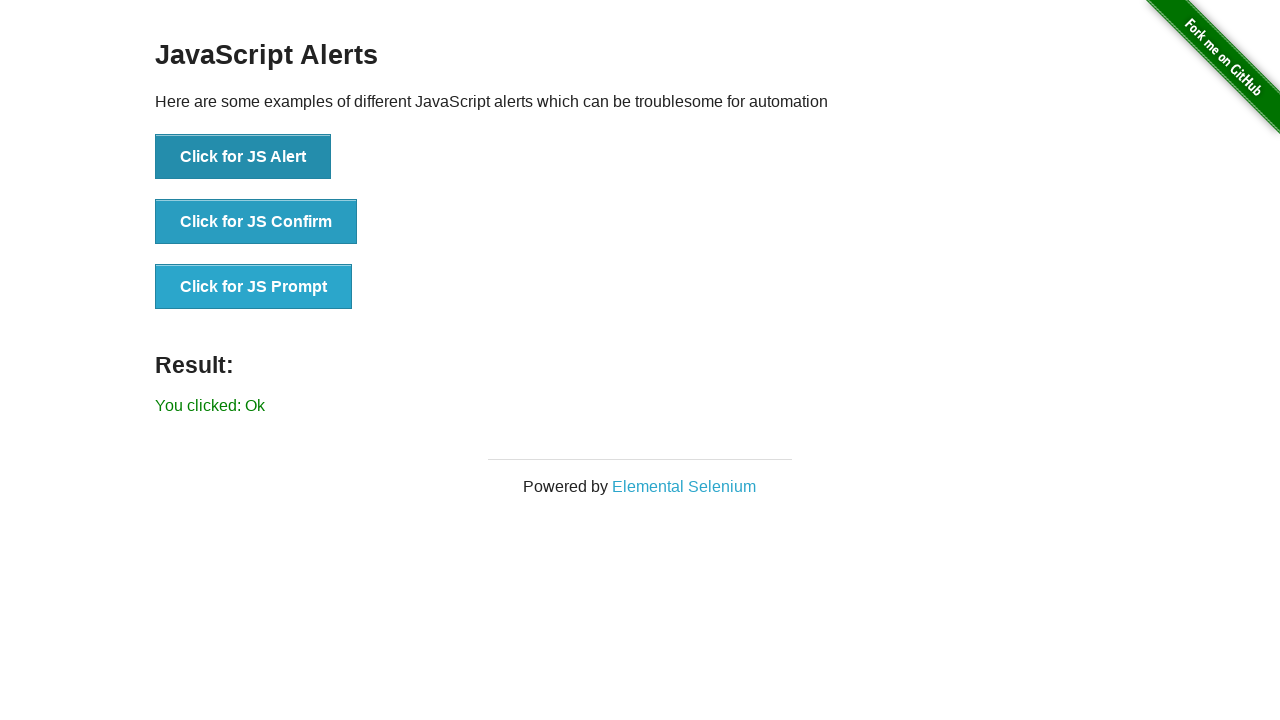

Verified confirm acceptance message displayed
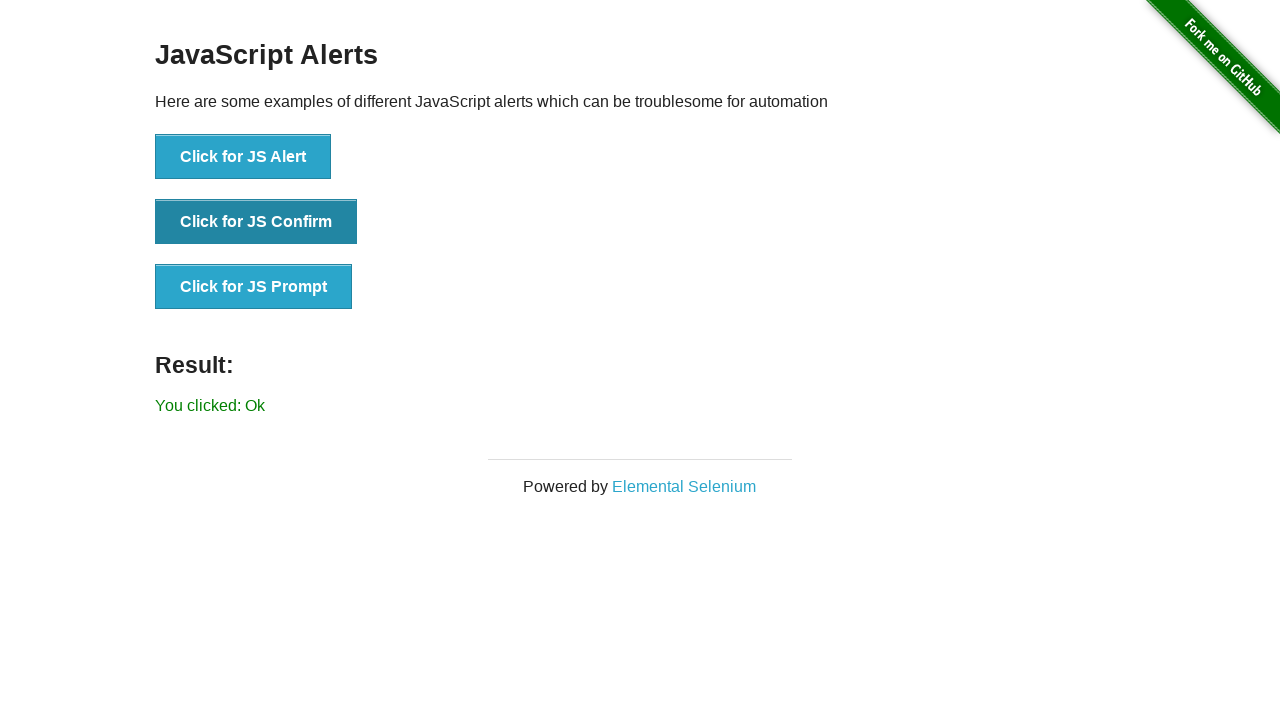

Clicked JS Prompt button and accepted with text input at (254, 287) on xpath=//button[text()='Click for JS Prompt']
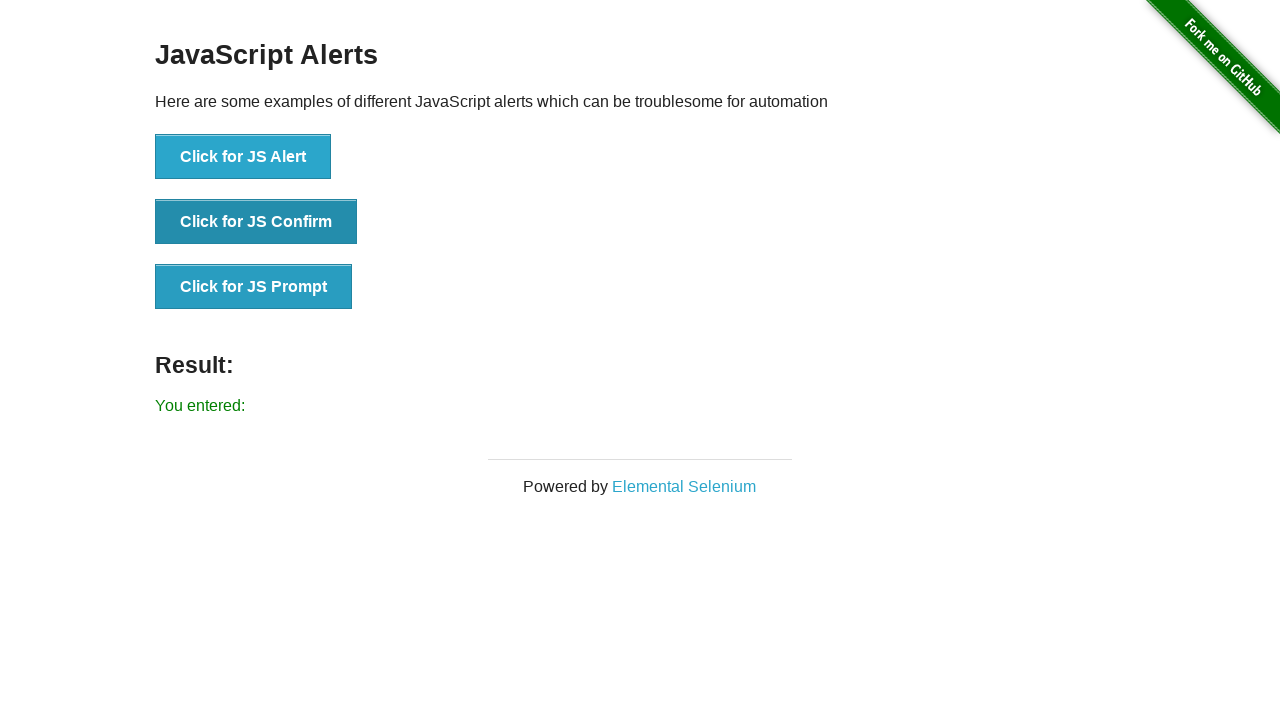

Verified prompt result message displayed
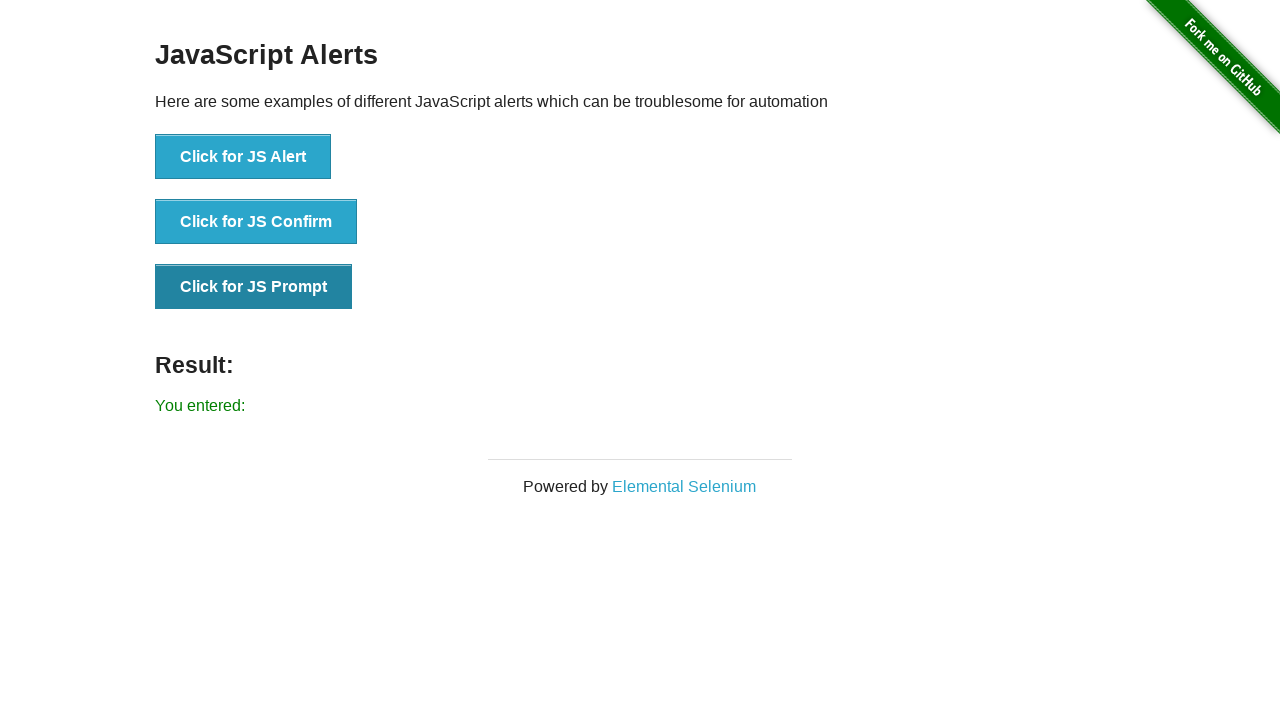

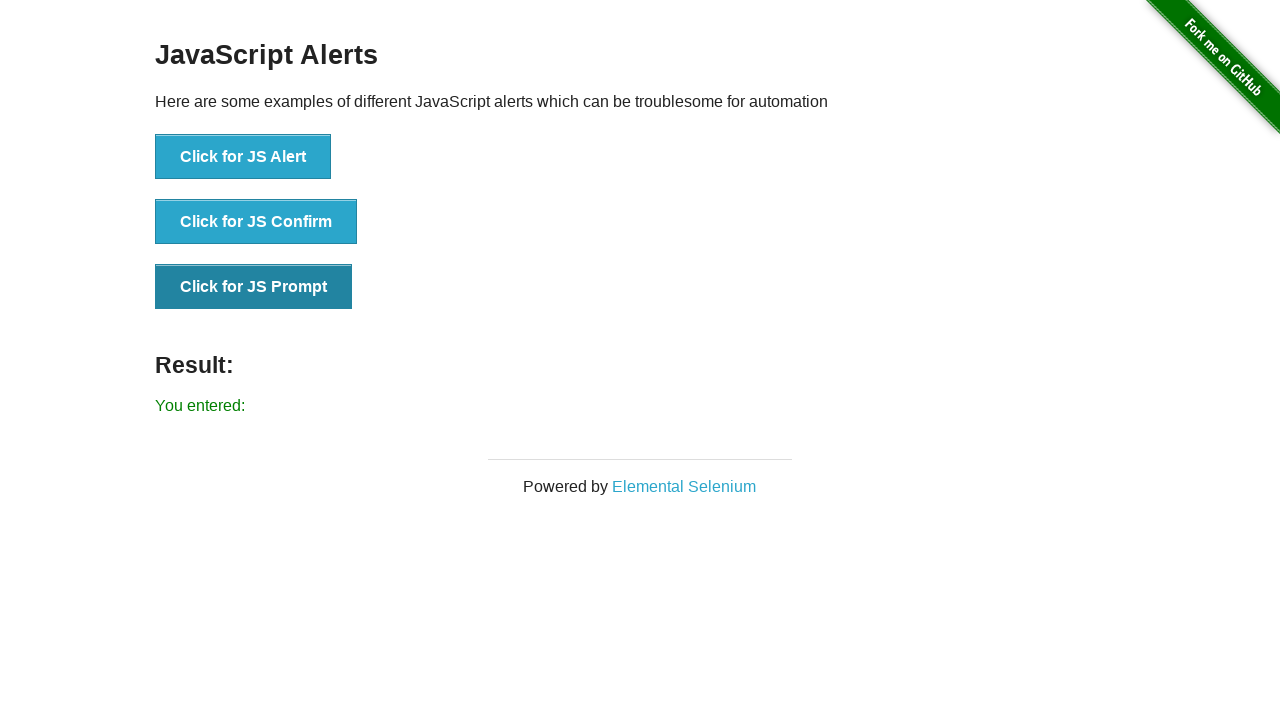